Tests a simple button click and verifies the result text shows "Submitted"

Starting URL: https://www.qa-practice.com/elements/button/simple

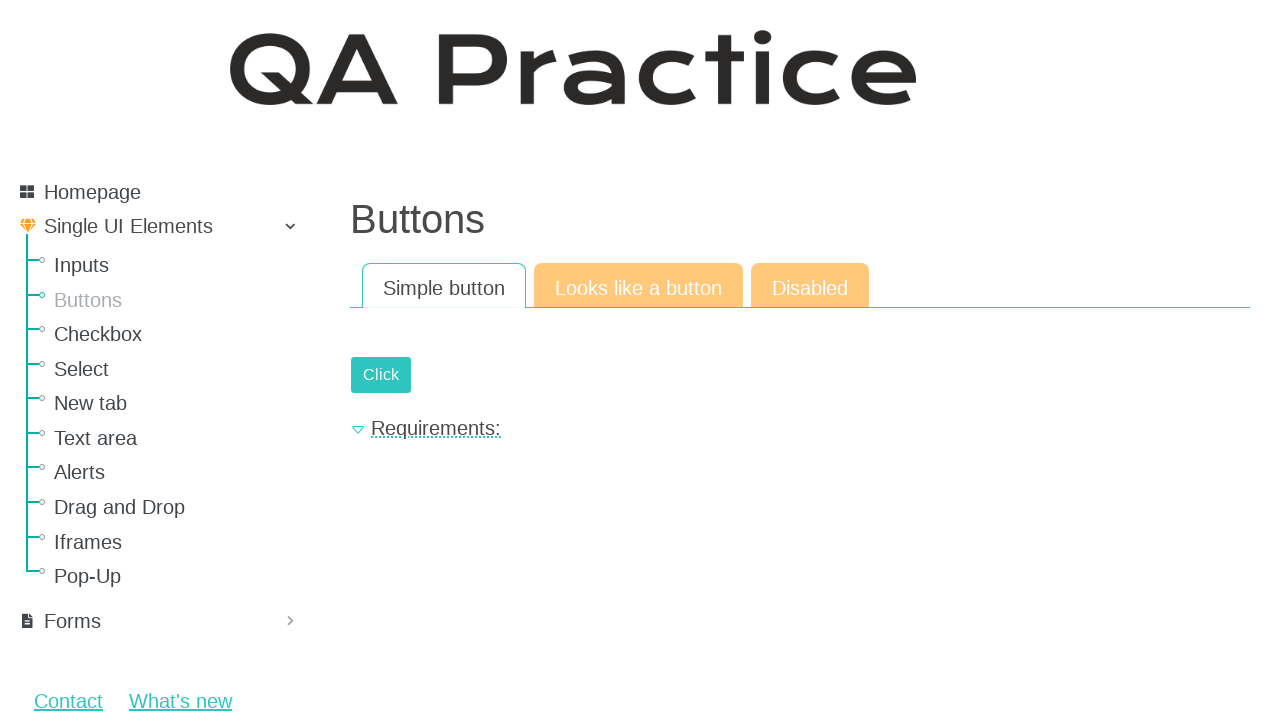

Clicked the submit button at (381, 375) on #submit-id-submit
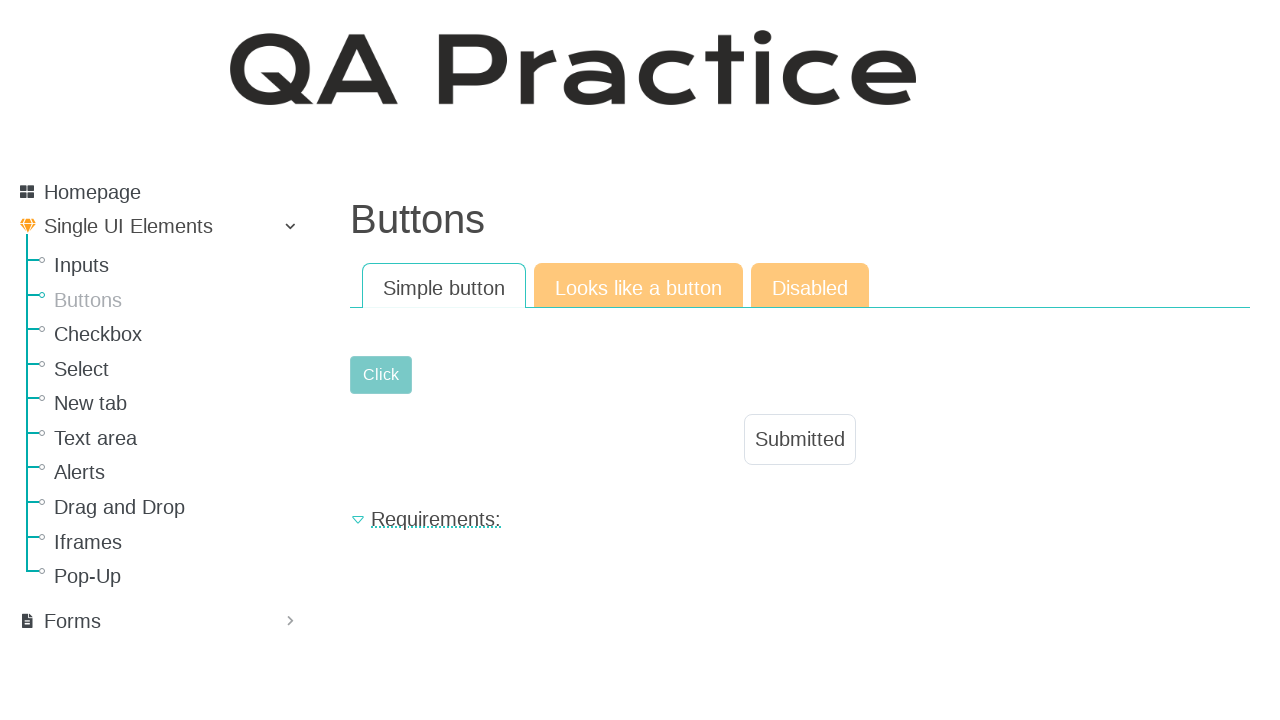

Result text element loaded after button click
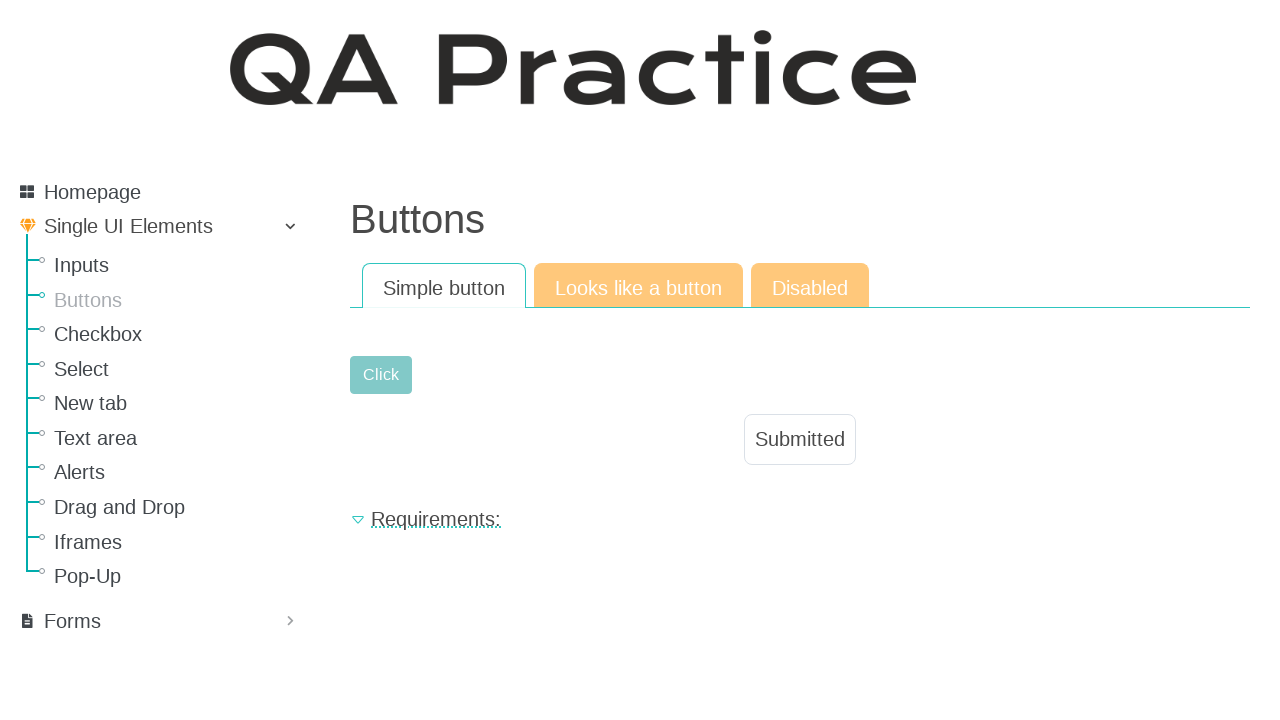

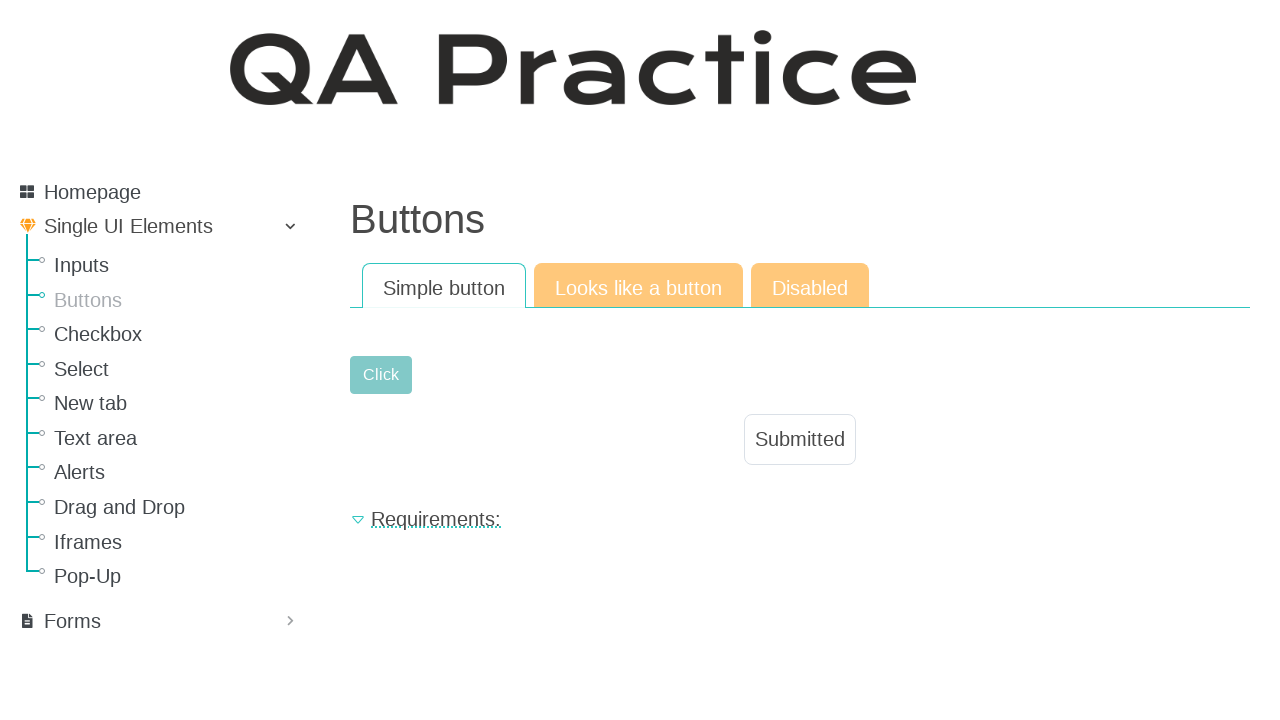